Tests clicking on dropdown menu links by opening the dropdown and clicking on each dropdown item.

Starting URL: https://formy-project.herokuapp.com/buttons

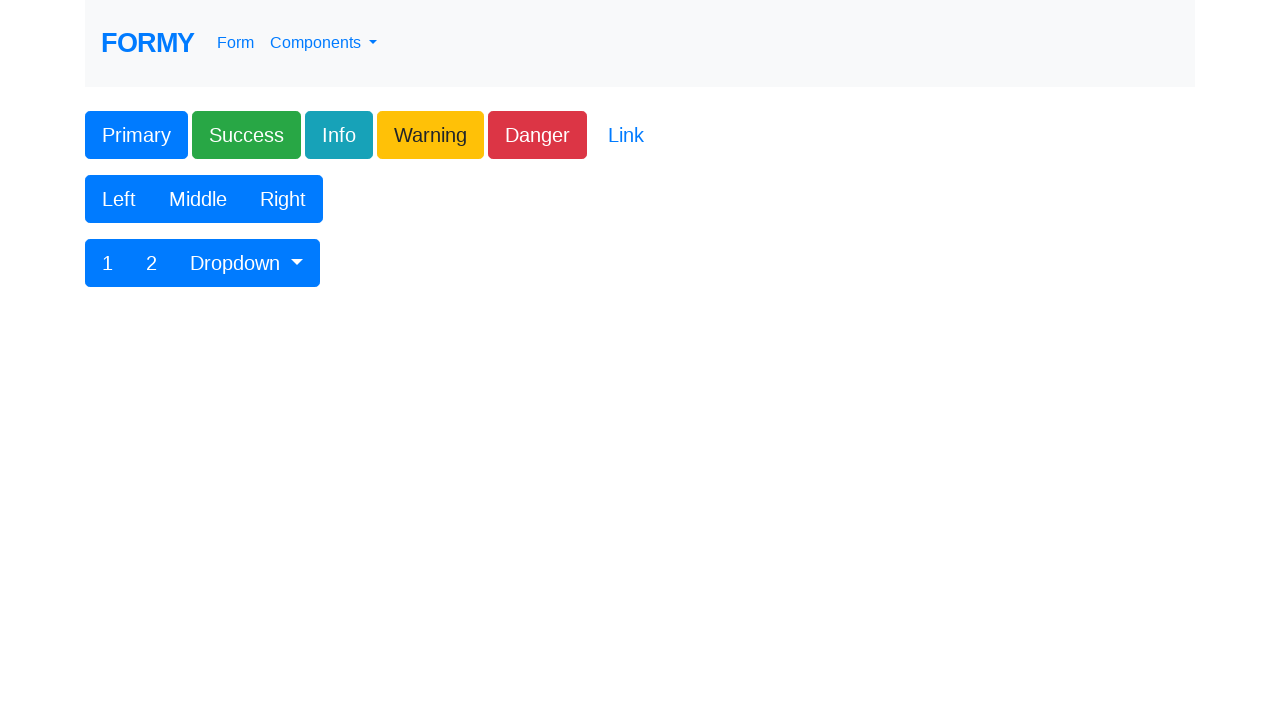

Waited for dropdown button to load
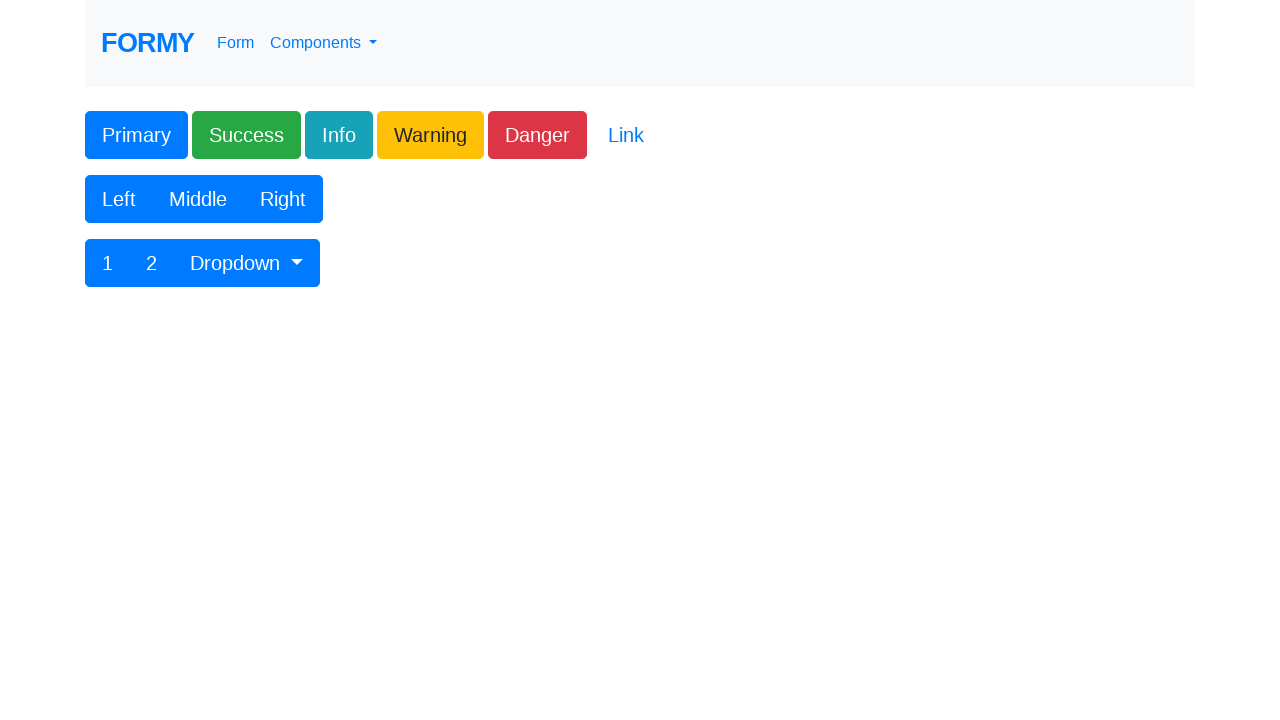

Clicked dropdown button to open menu at (247, 263) on xpath=//button[@id='btnGroupDrop1']
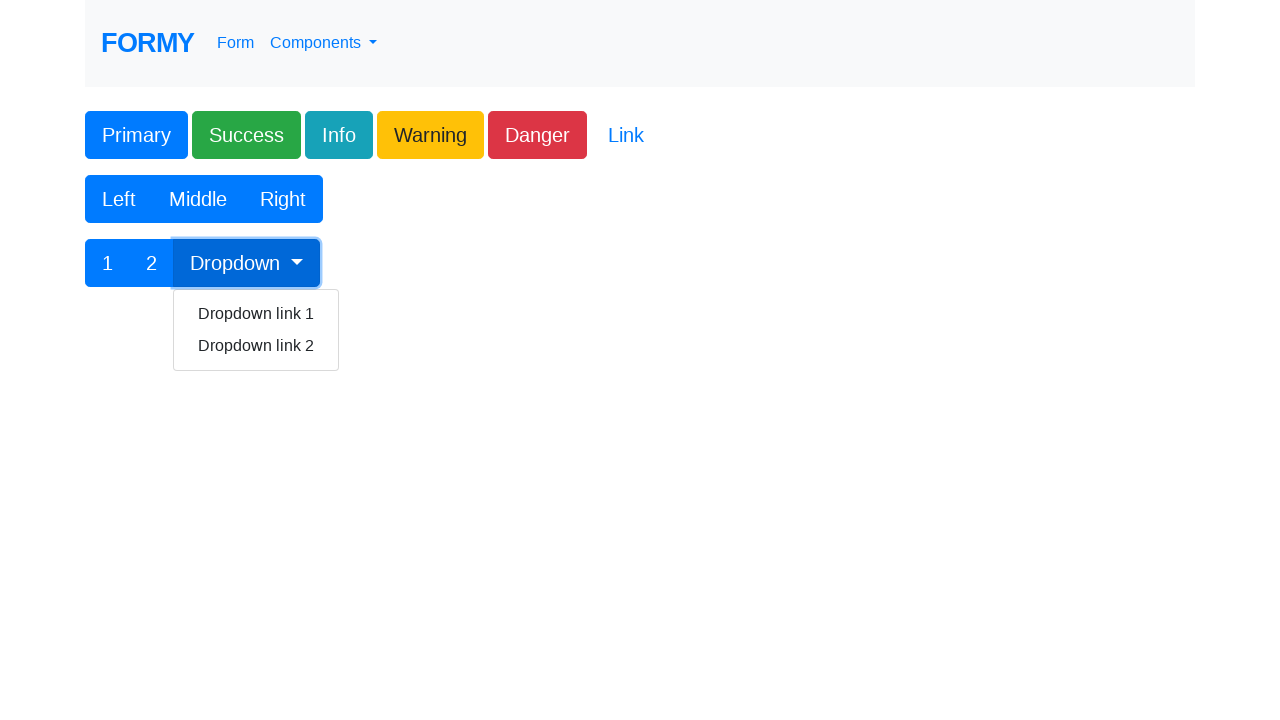

Clicked first dropdown menu item at (256, 314) on xpath=//div[@aria-labelledby='btnGroupDrop1']/a[@class='dropdown-item'][1]
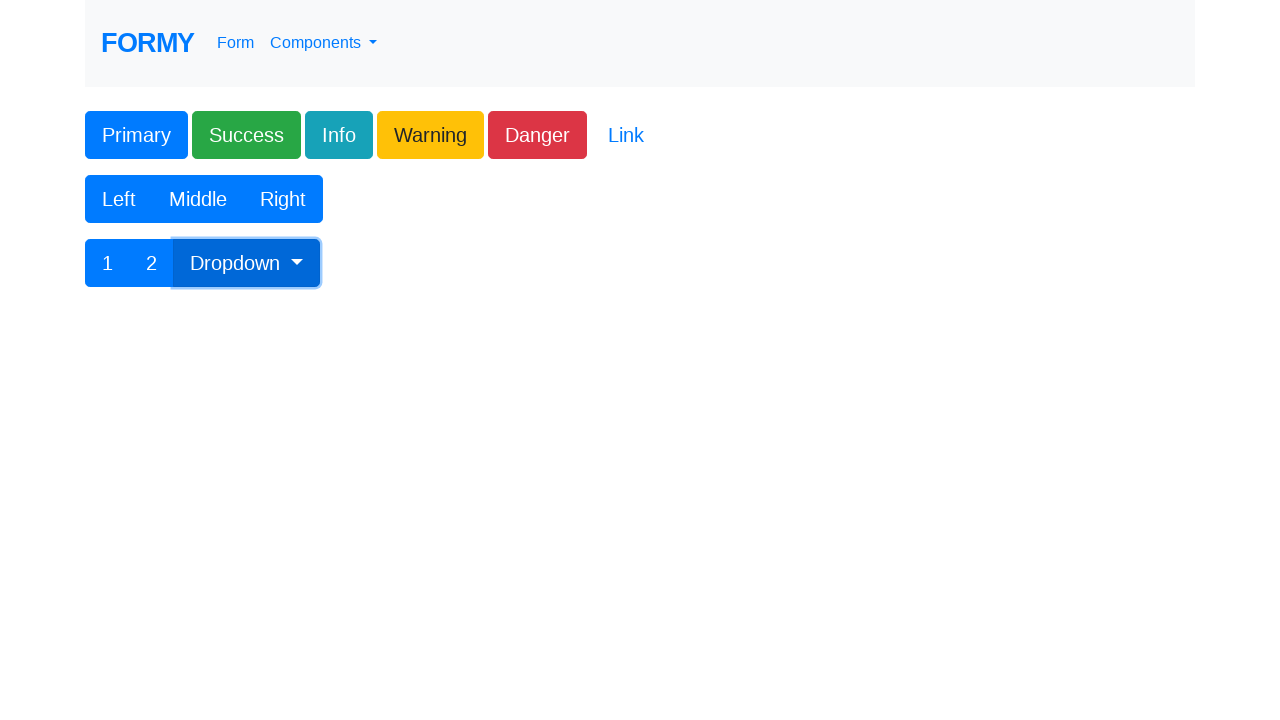

Clicked dropdown button to reopen menu at (247, 263) on xpath=//button[@id='btnGroupDrop1']
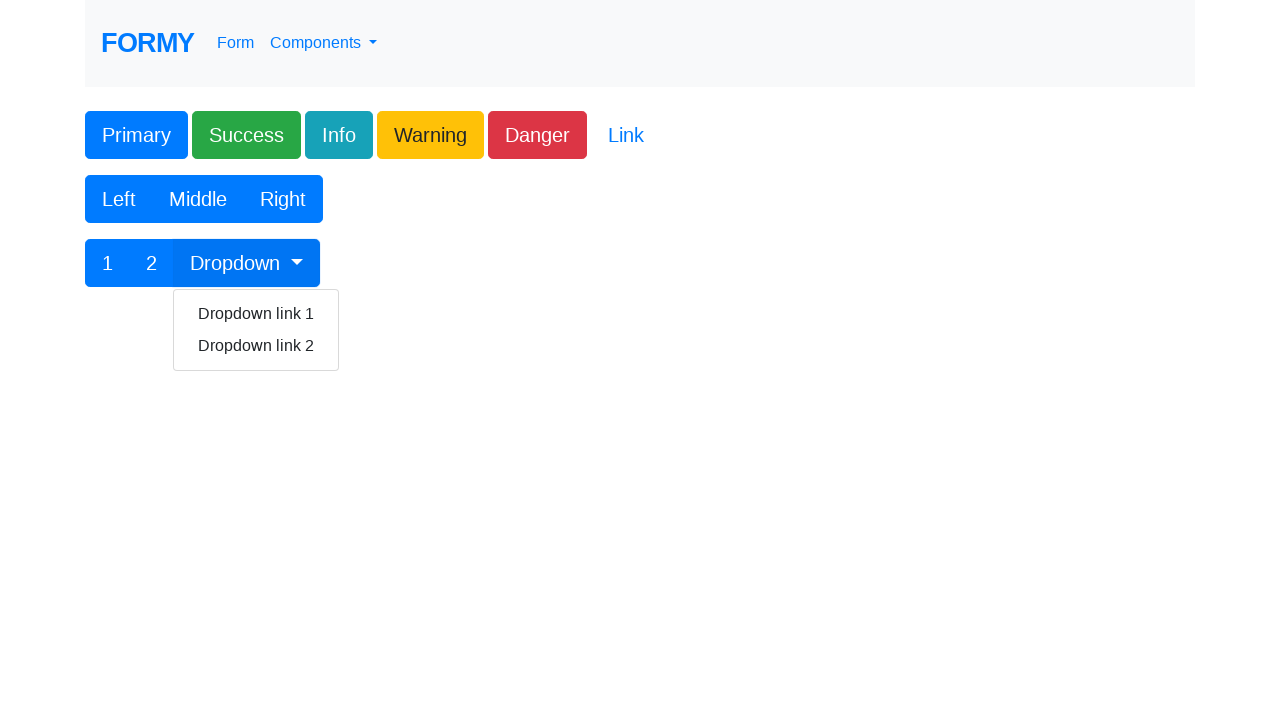

Clicked second dropdown menu item at (256, 346) on xpath=//div[@aria-labelledby='btnGroupDrop1']/a[@class='dropdown-item'][2]
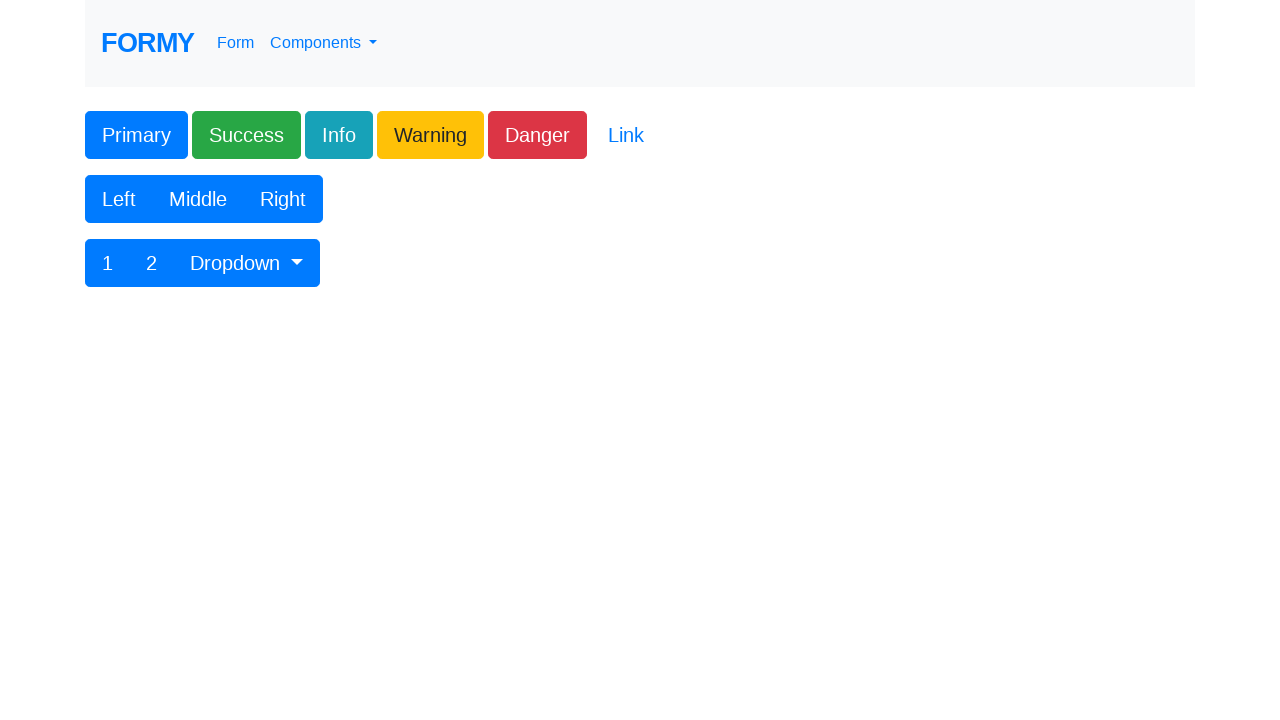

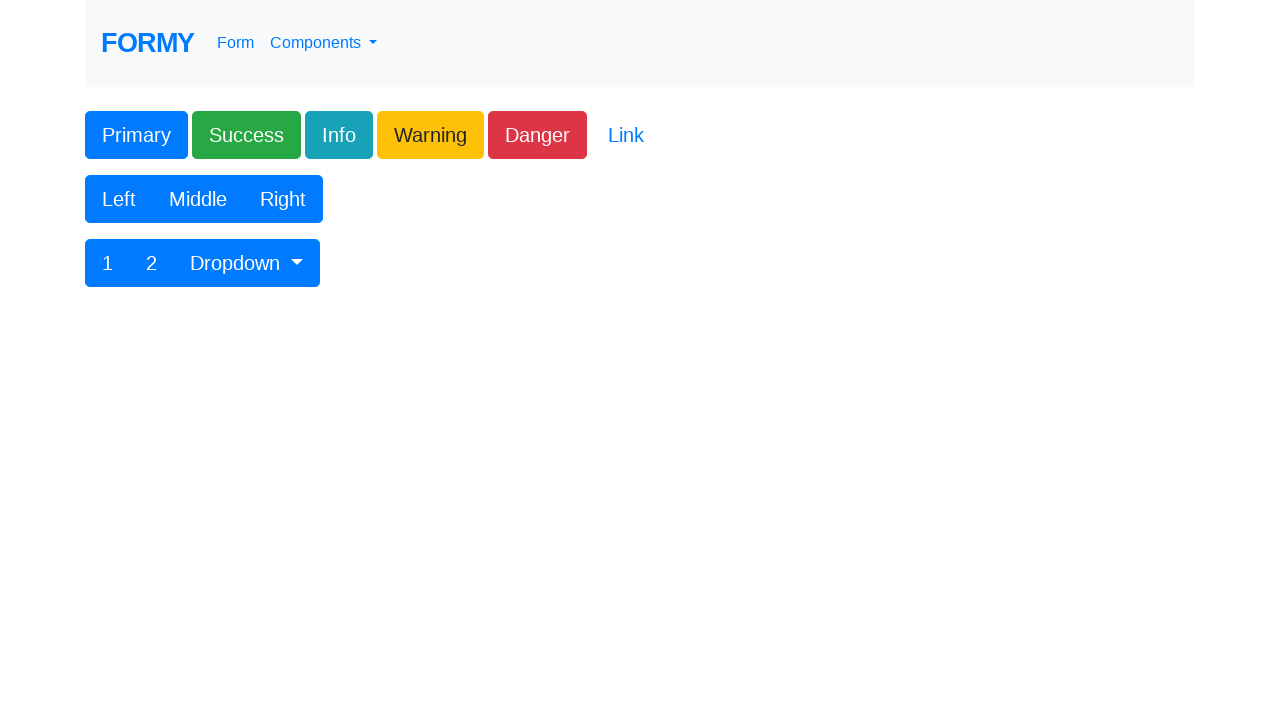